Tests dynamic content loading by clicking a start button and waiting for hidden content to become visible, then verifying the displayed text.

Starting URL: https://the-internet.herokuapp.com/dynamic_loading/1

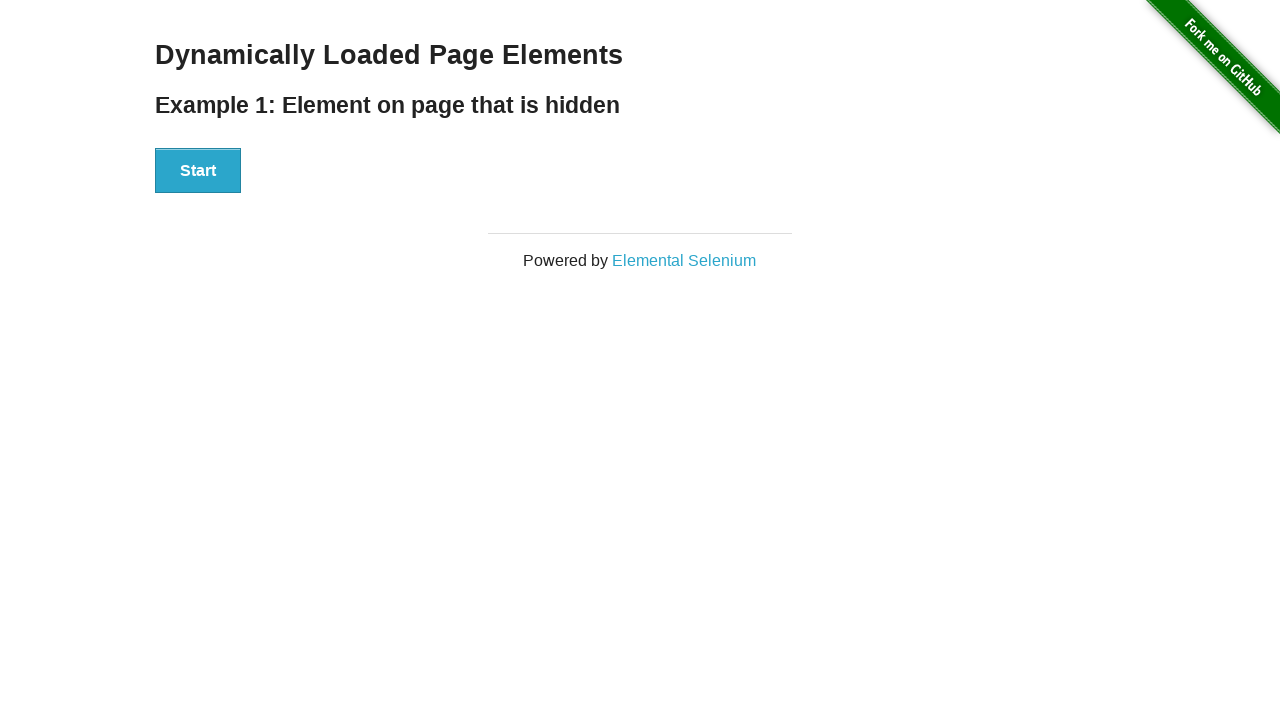

Clicked start button to begin dynamic loading at (198, 171) on #start button
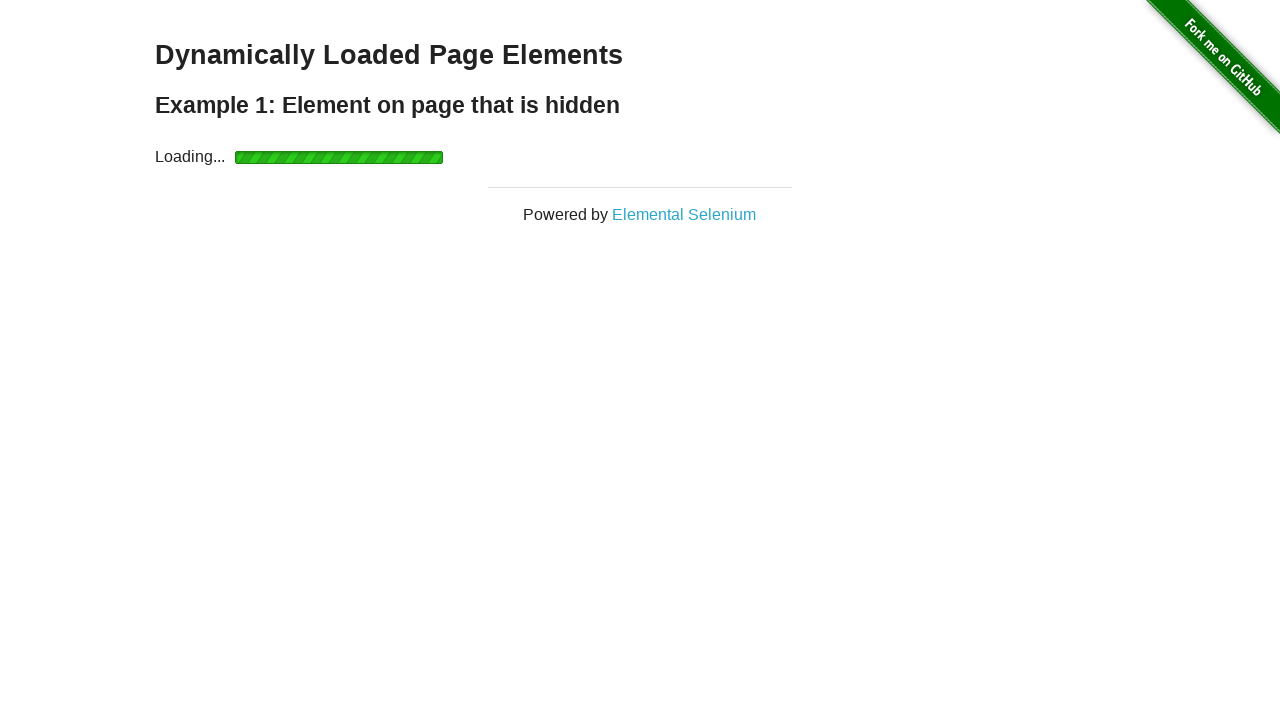

Waited for finish message to become visible
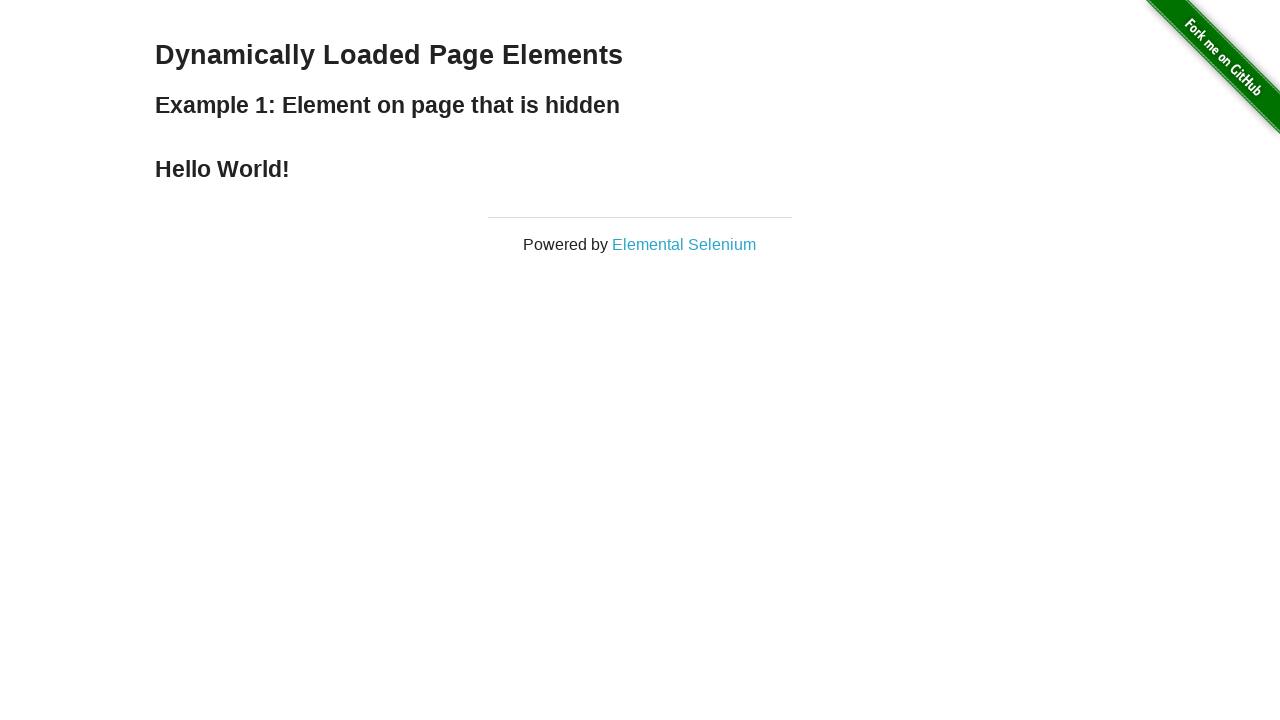

Retrieved finish text: 'Hello World!'
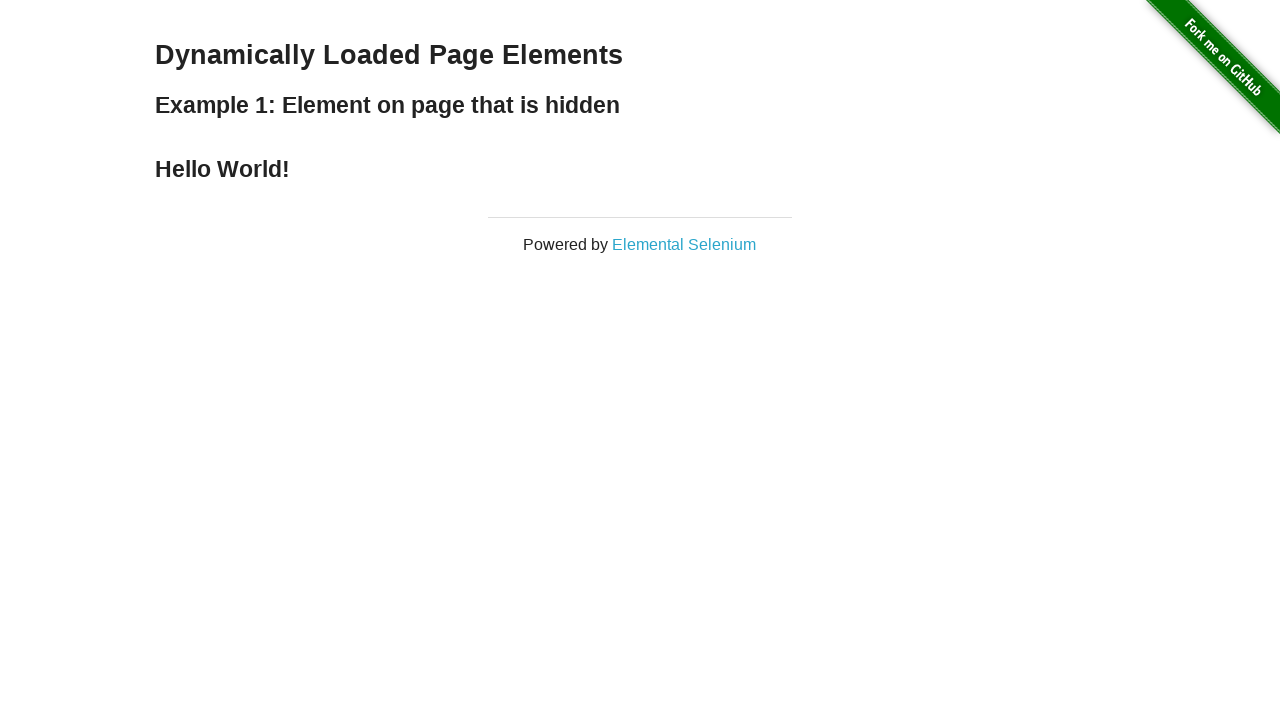

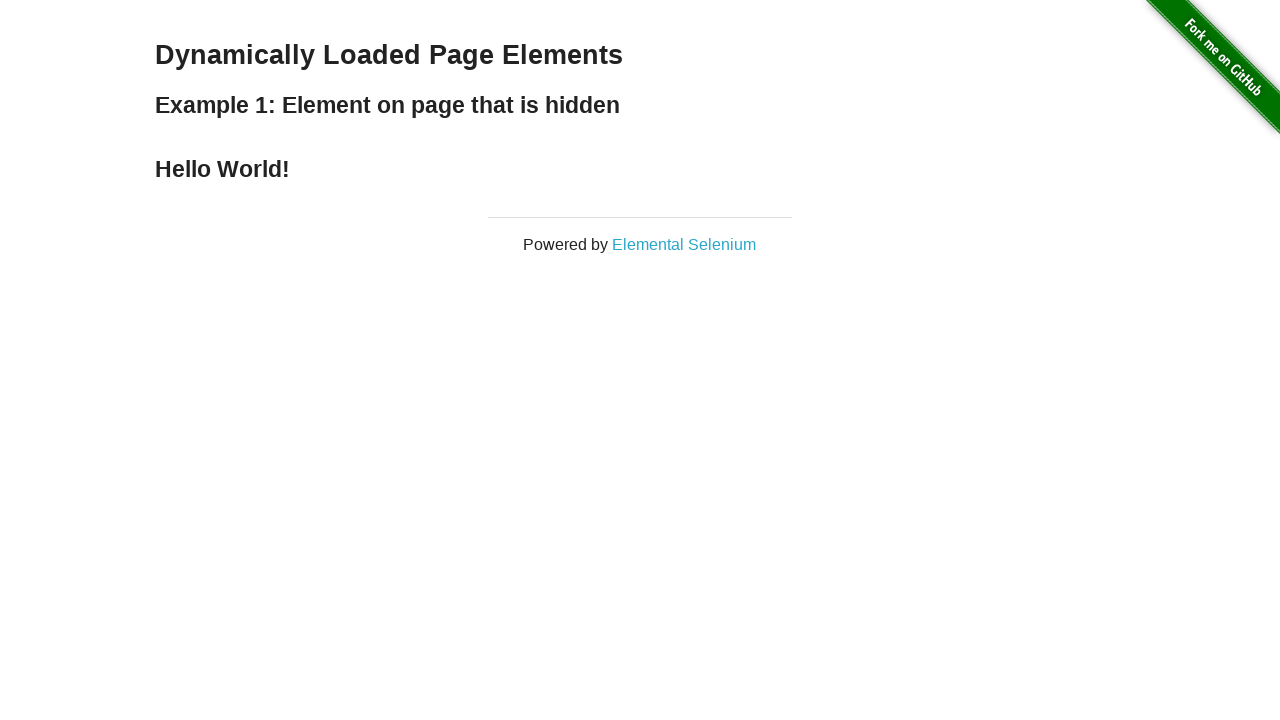